Tests that the Jenkins logo image is visible on the Jenkins homepage and verifies it's a PNG image

Starting URL: https://www.jenkins.io/

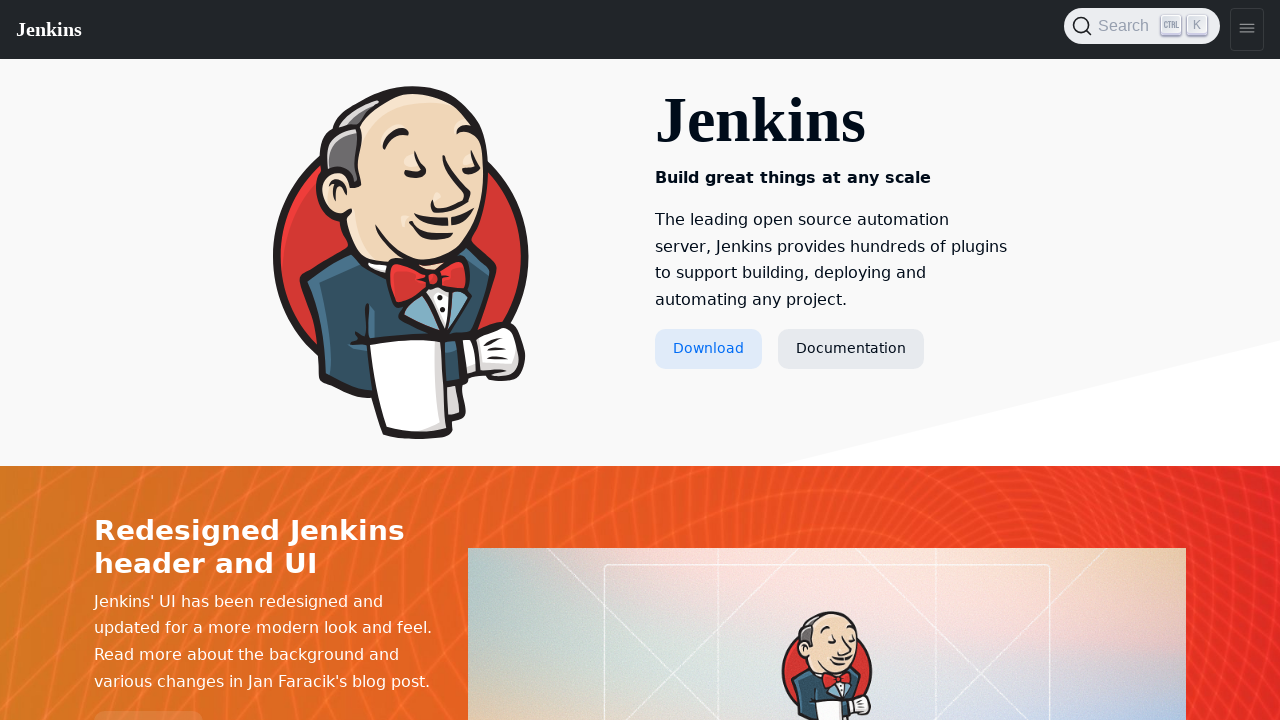

Waited for Jenkins logo image to load on homepage
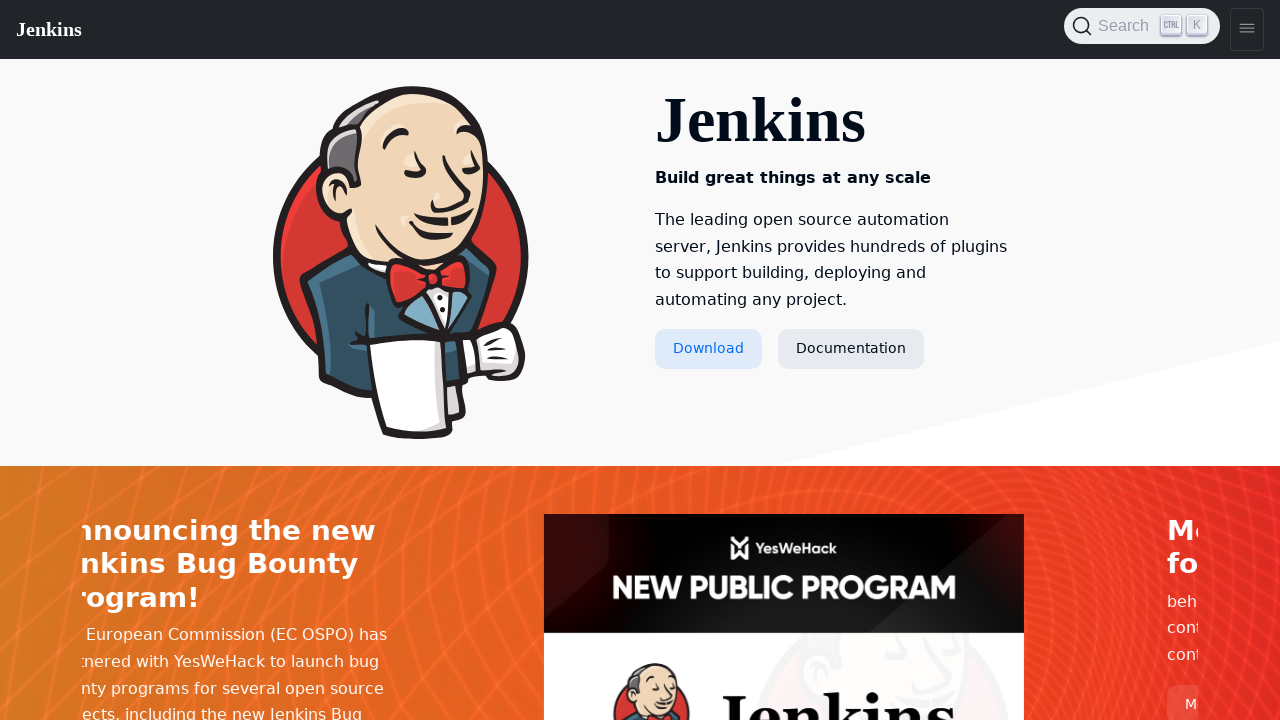

Retrieved src attribute from Jenkins logo image
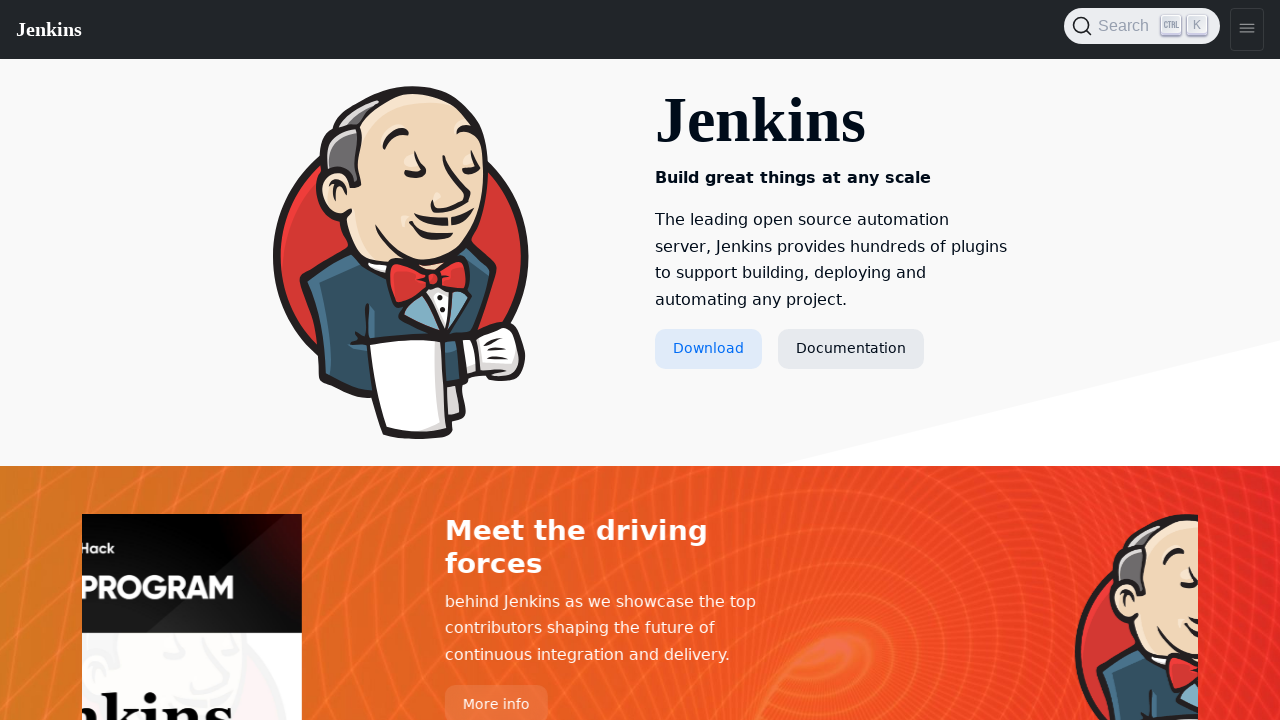

Verified Jenkins logo image has .png extension
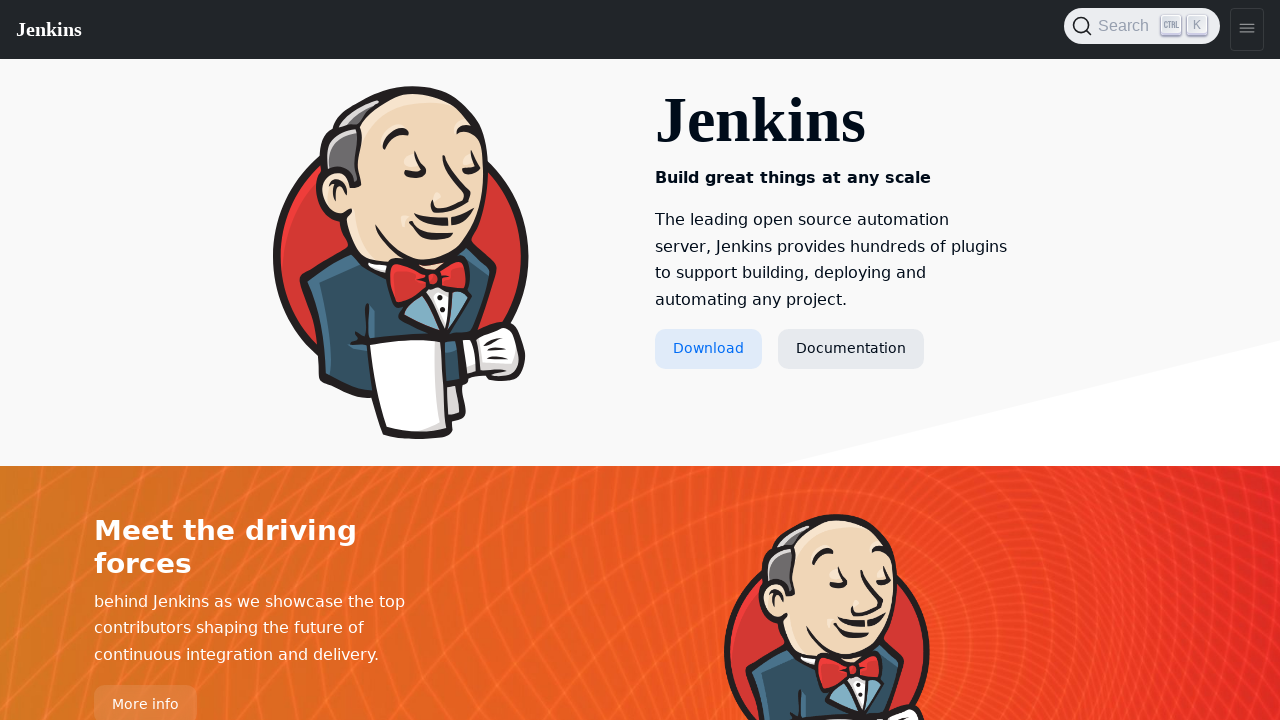

Verified Jenkins logo image is visible on the homepage
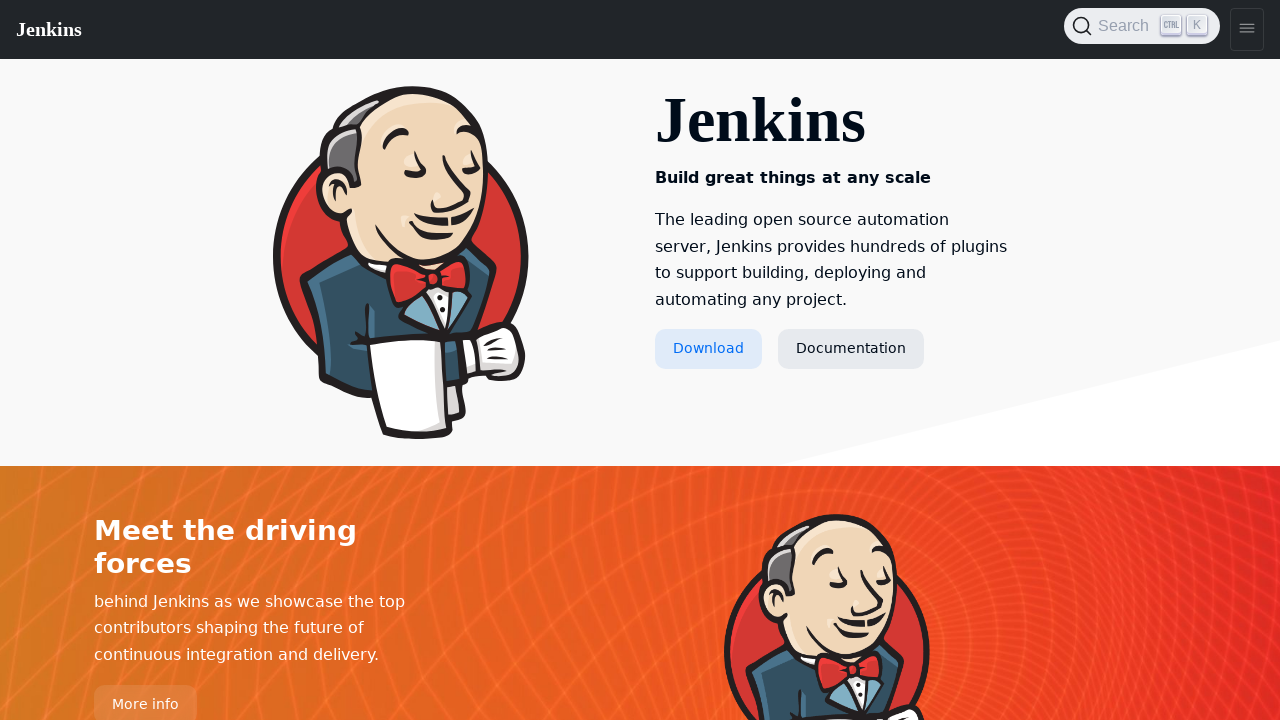

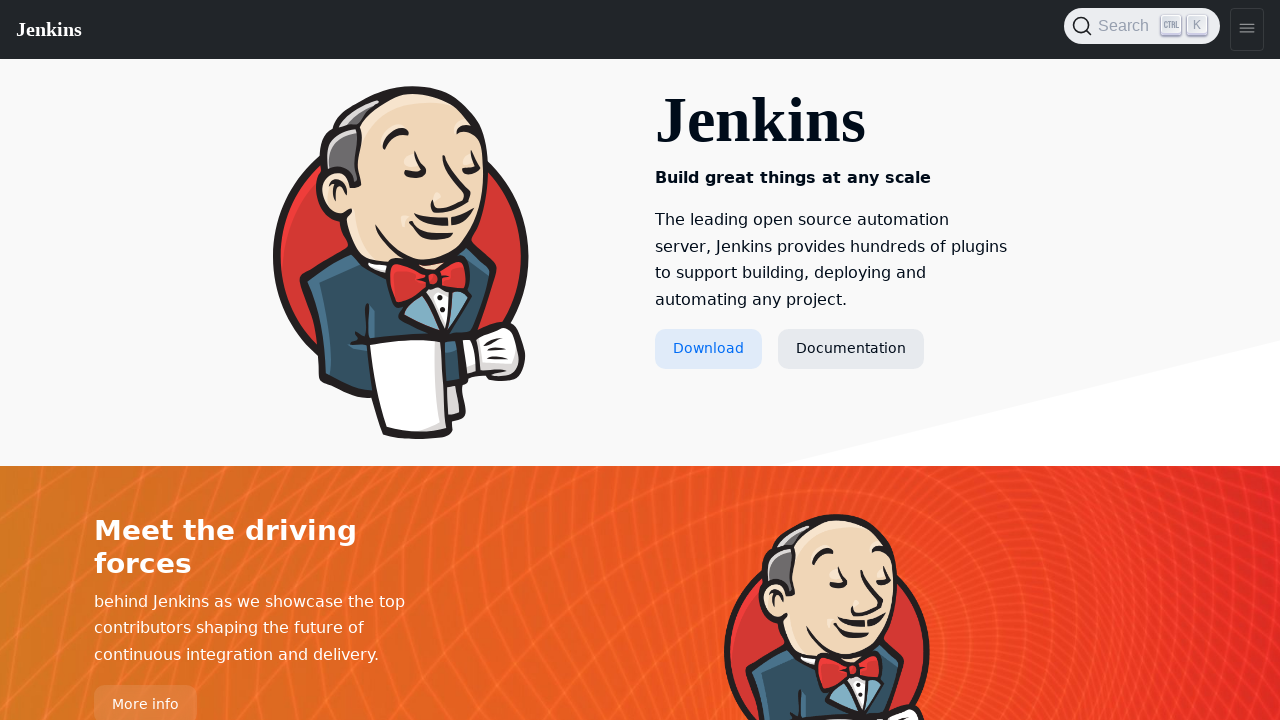